Tests browser window handling by clicking a button that opens a new tab, then switching between the parent and child windows to verify they are different.

Starting URL: https://demoqa.com/browser-windows

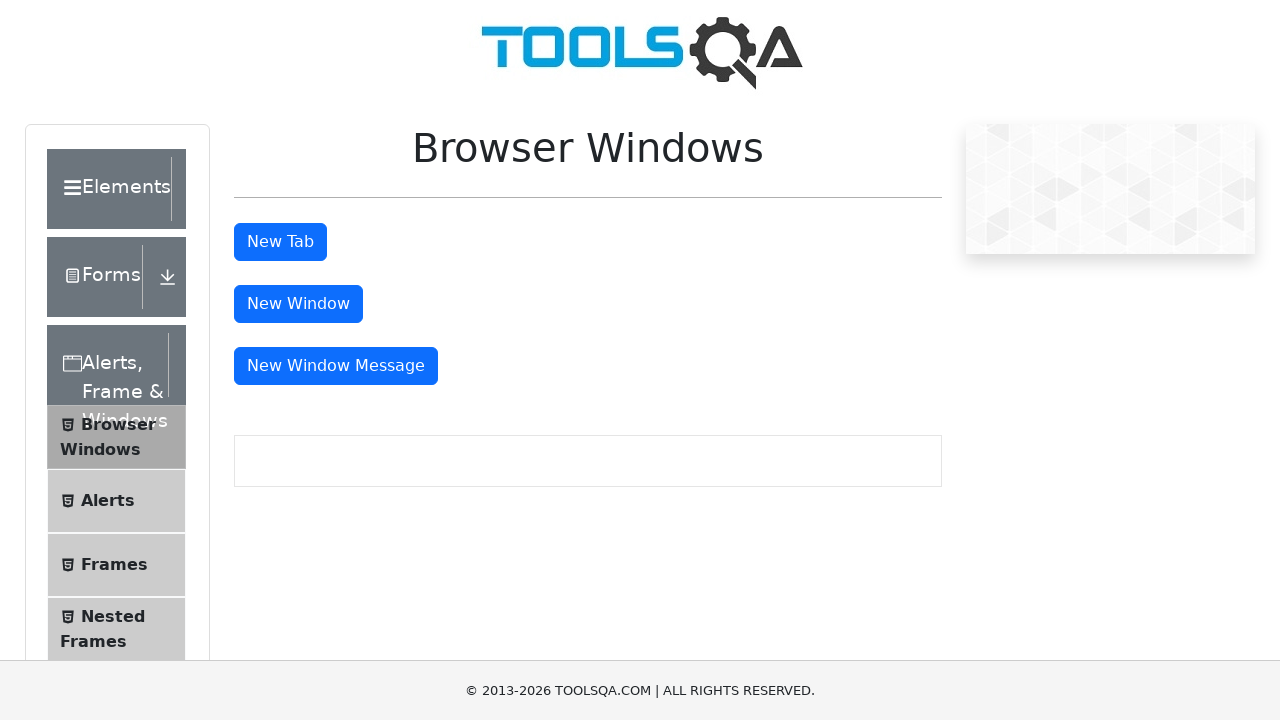

Waited for 'New Tab' button to load
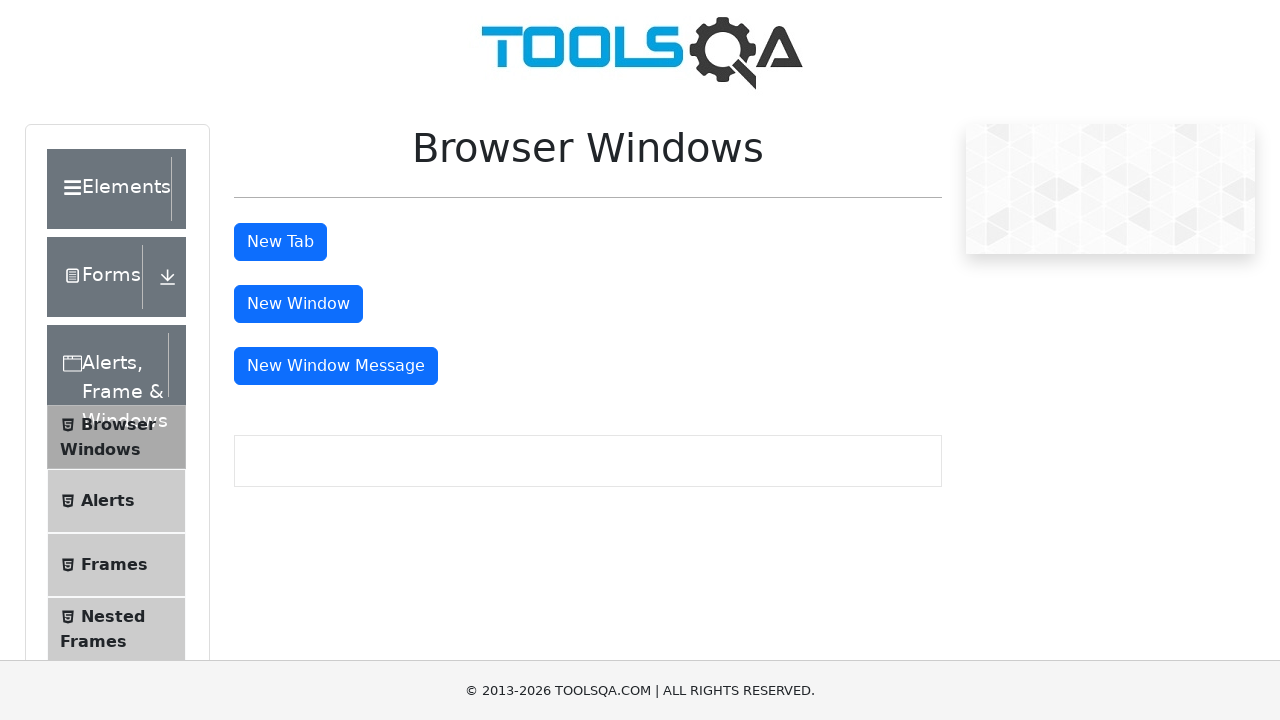

Clicked 'New Tab' button to open new tab at (280, 242) on #tabButton
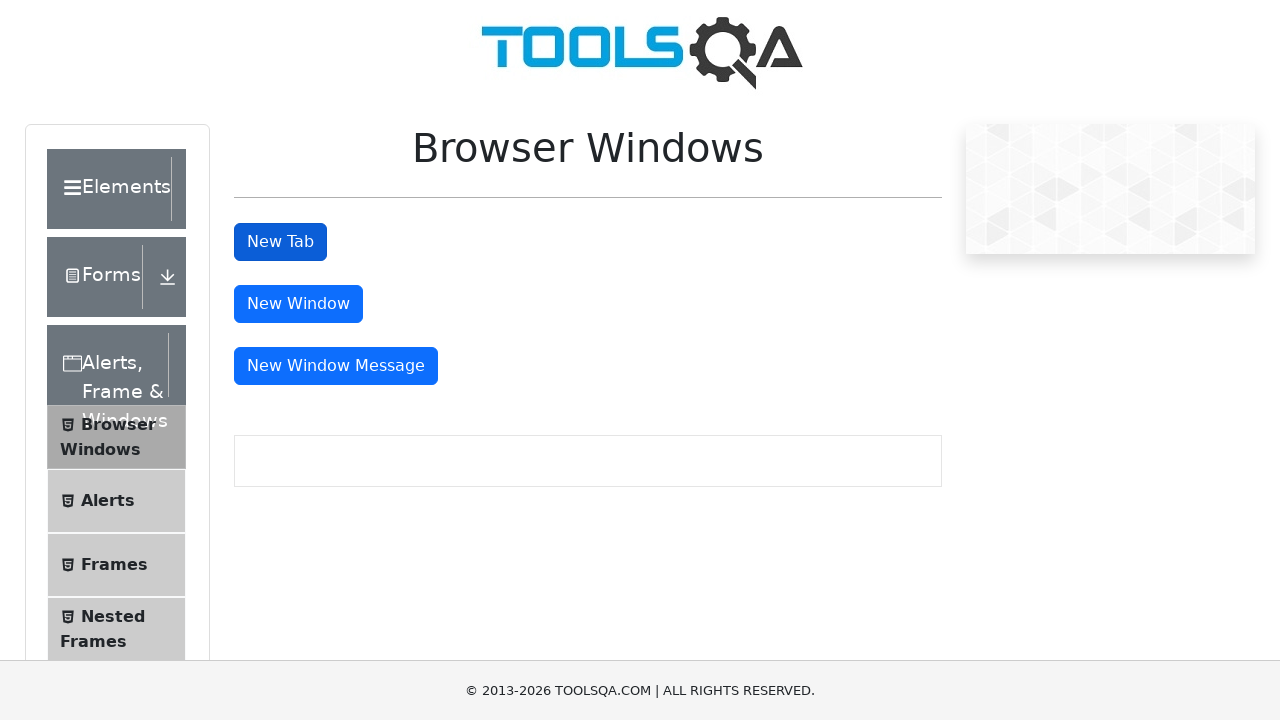

Captured new child window page object
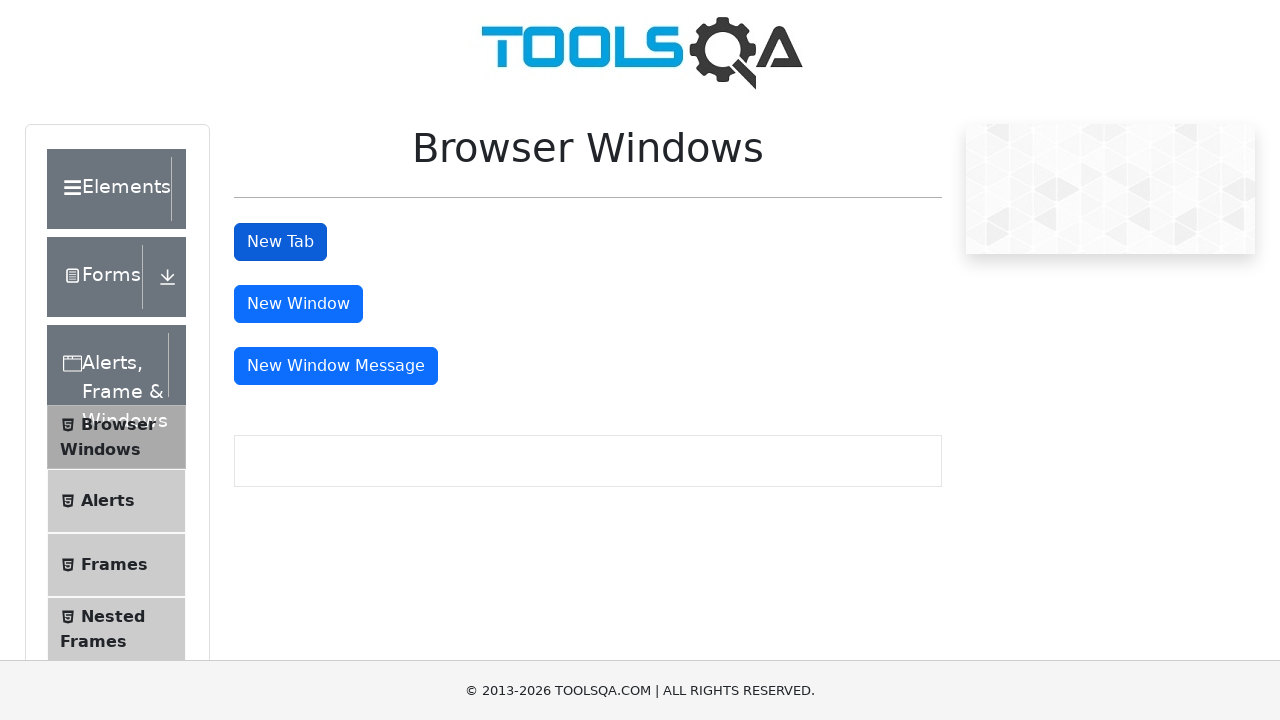

Child window page loaded completely
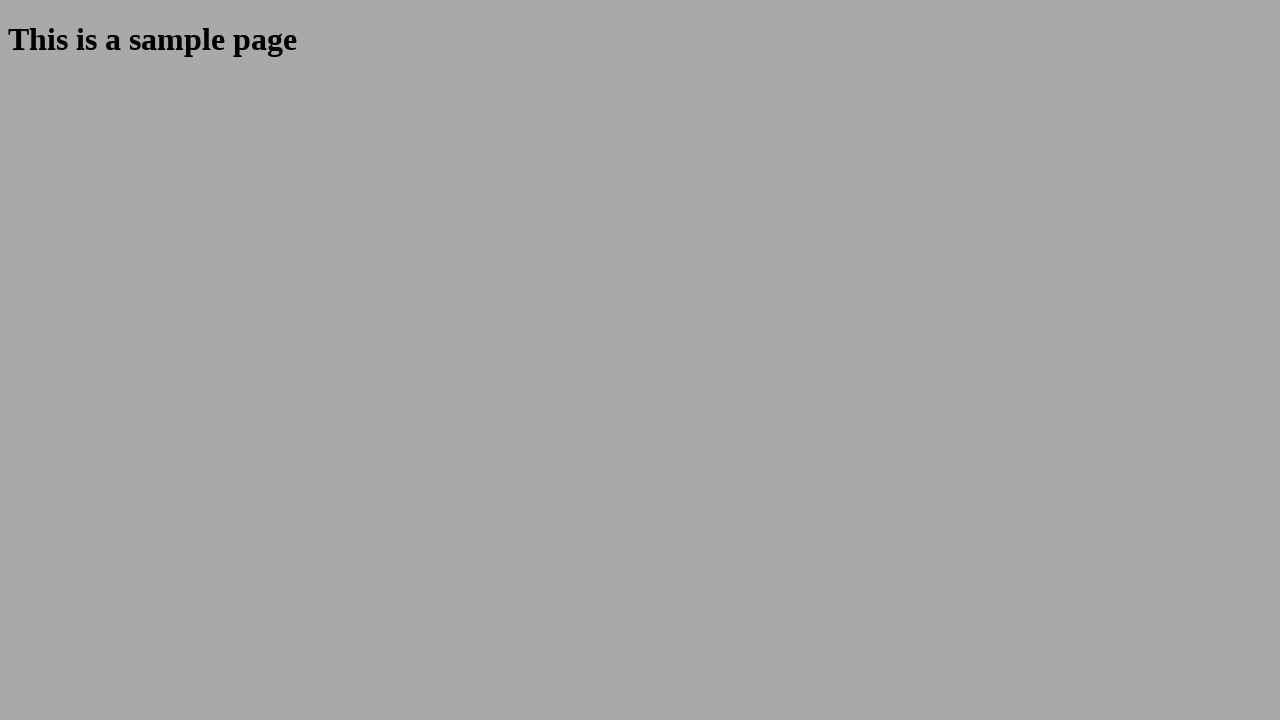

Sample heading element found in child window
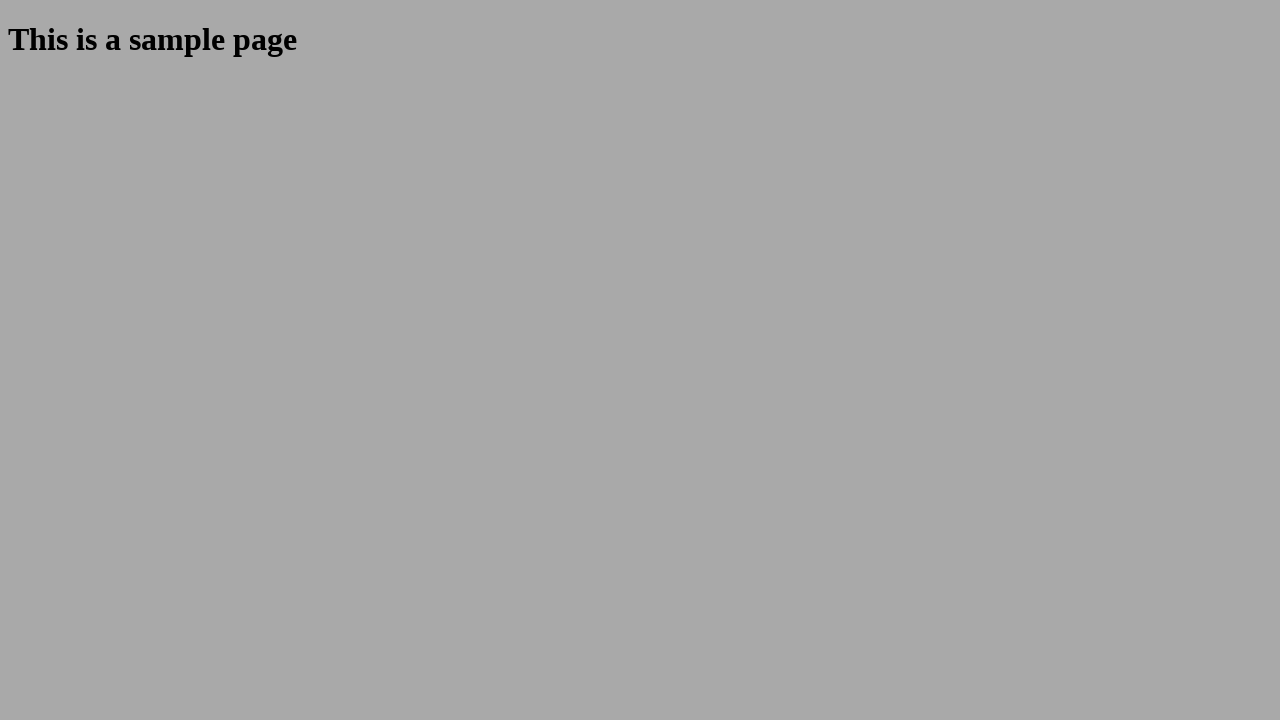

Extracted heading text from child window: 'This is a sample page'
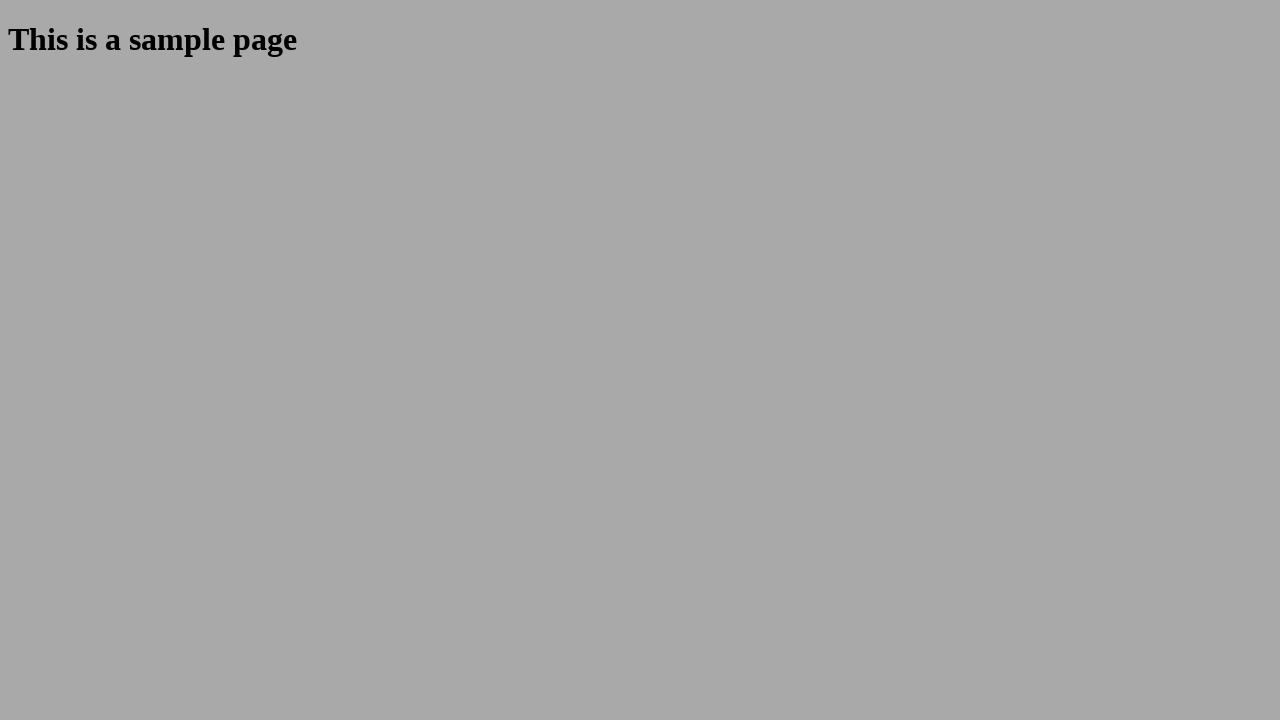

Closed child window
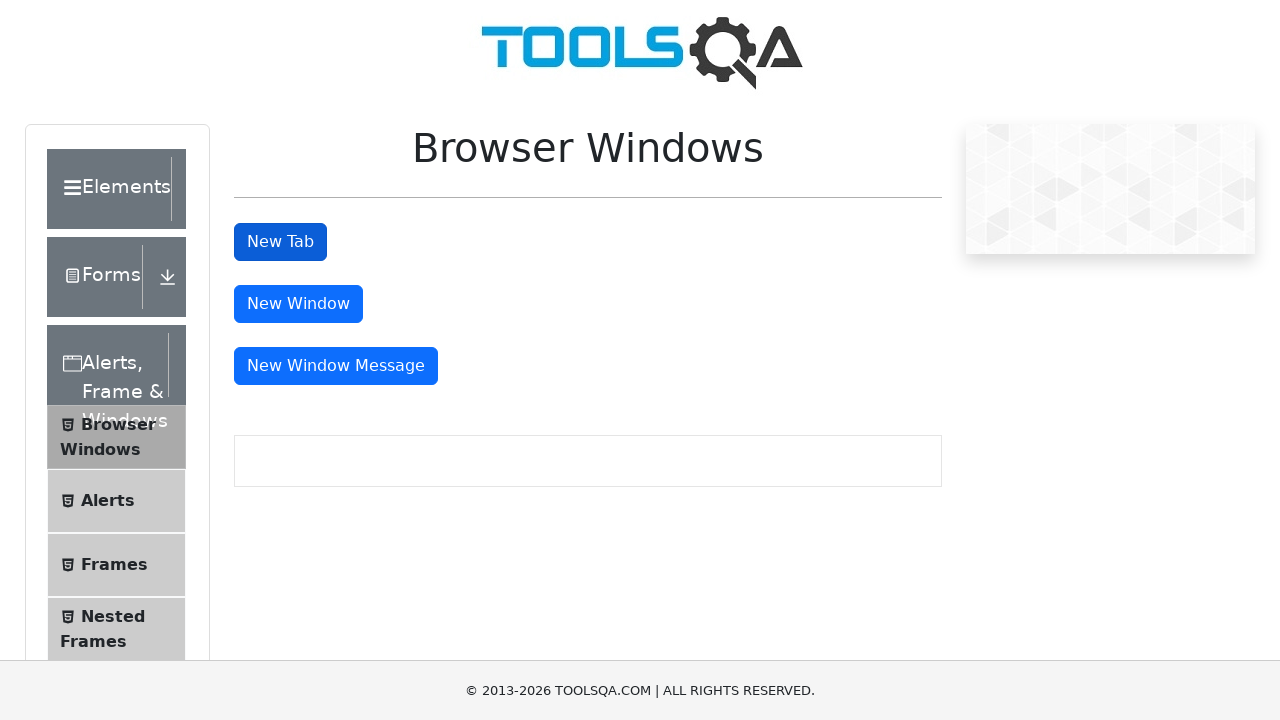

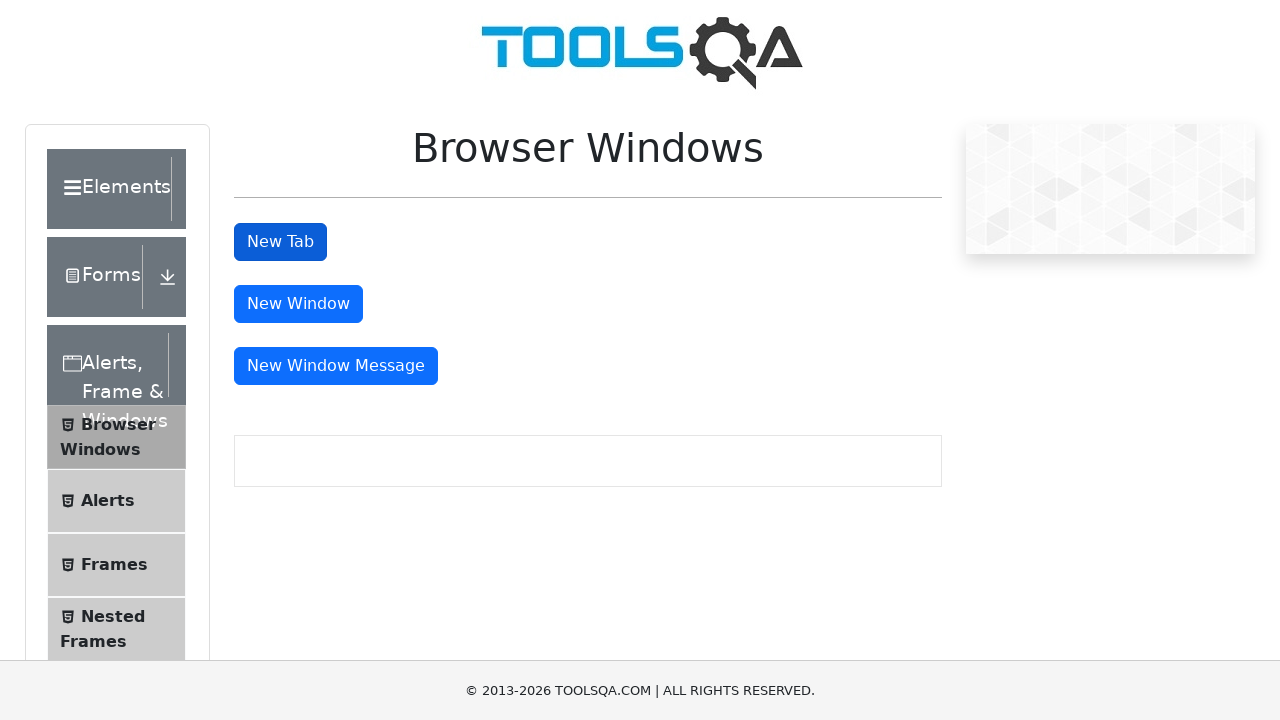